Tests verifying content within the second iframe on the page

Starting URL: https://demoqa.com/frames

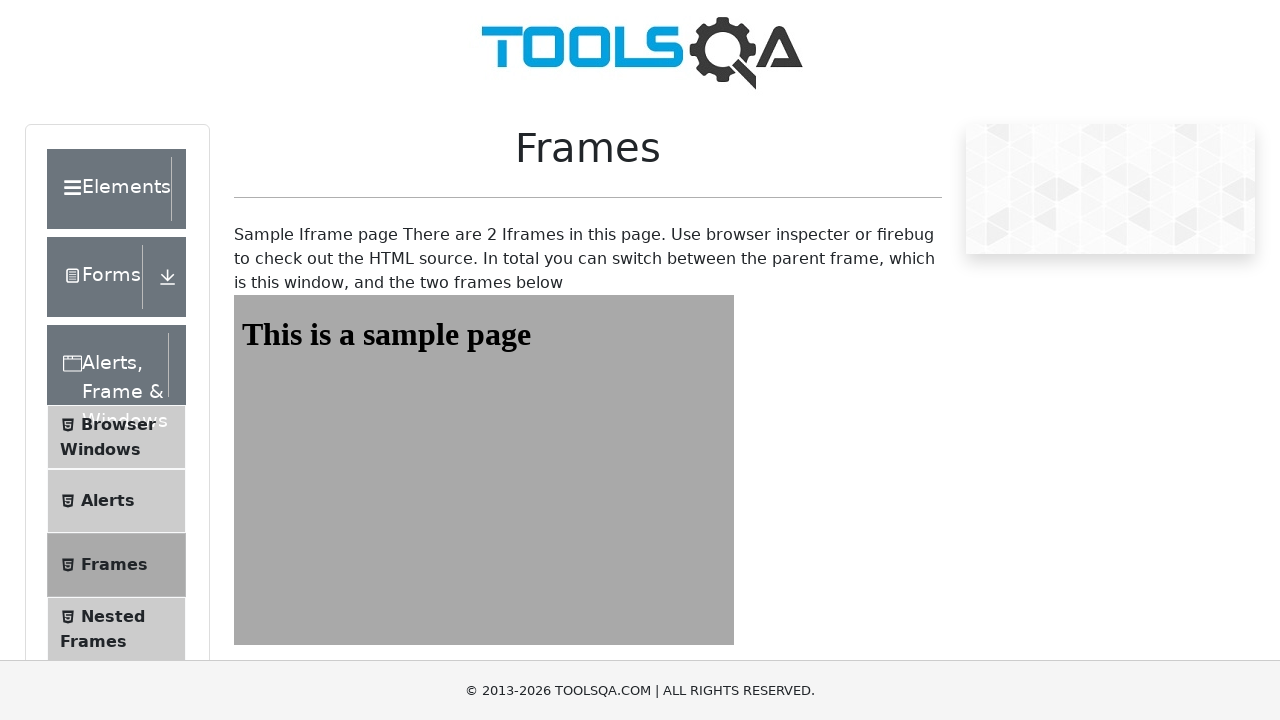

Navigated to https://demoqa.com/frames
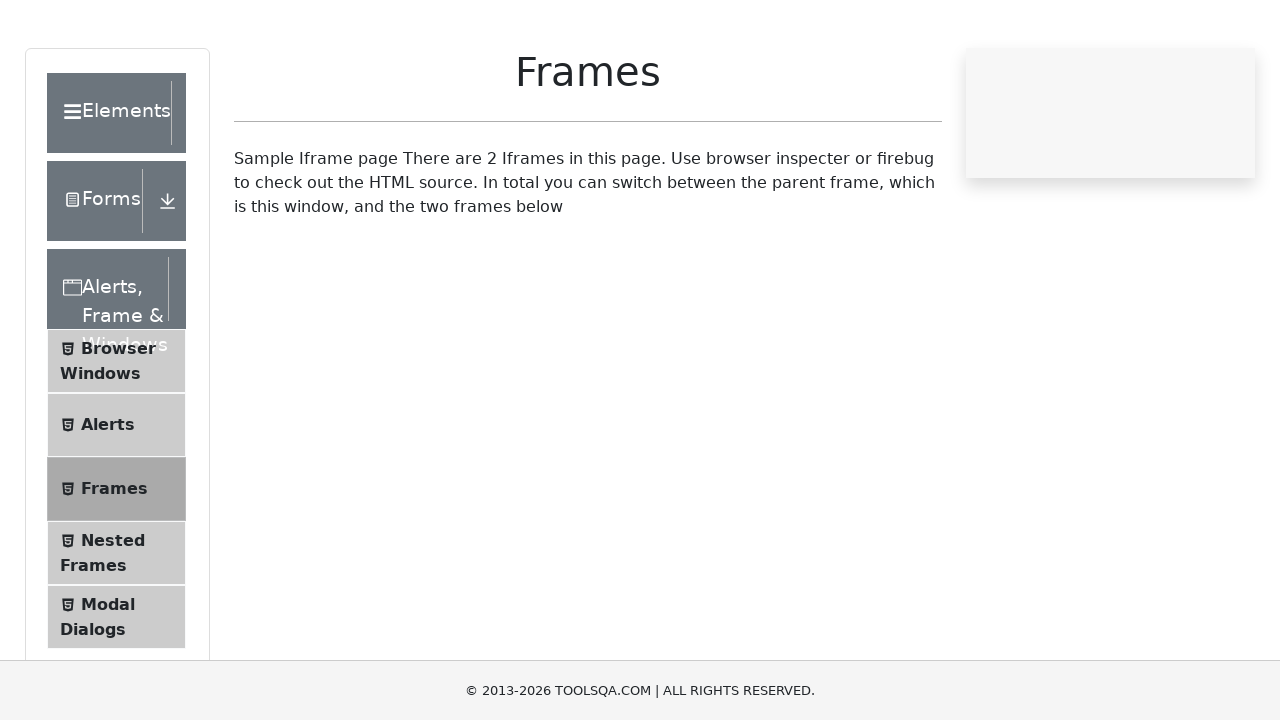

Located the second iframe (#frame2)
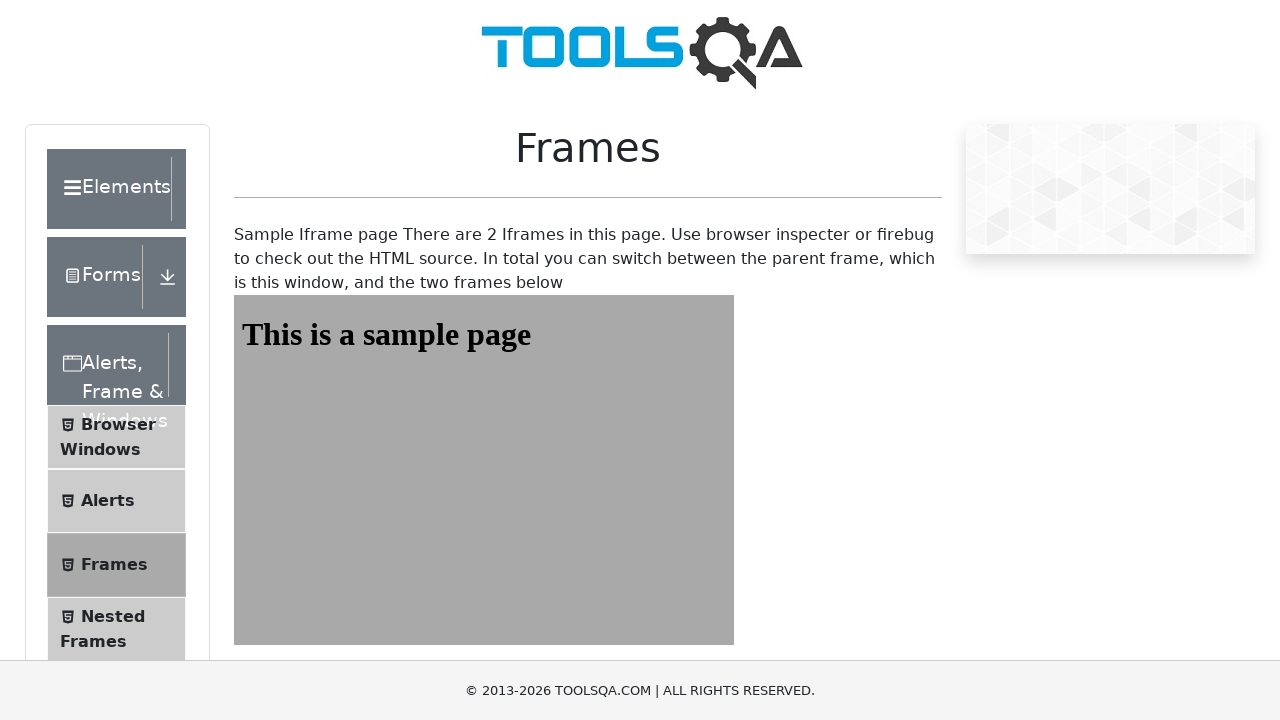

Waited for sample heading content to load in second iframe
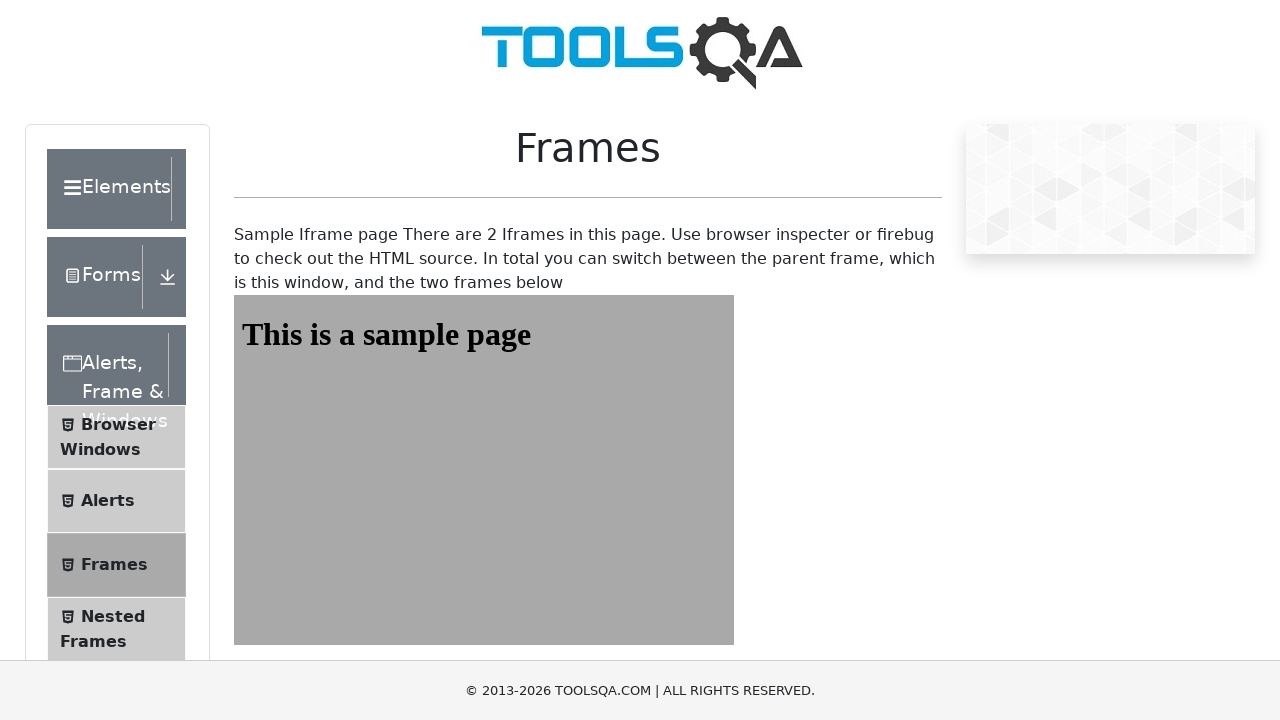

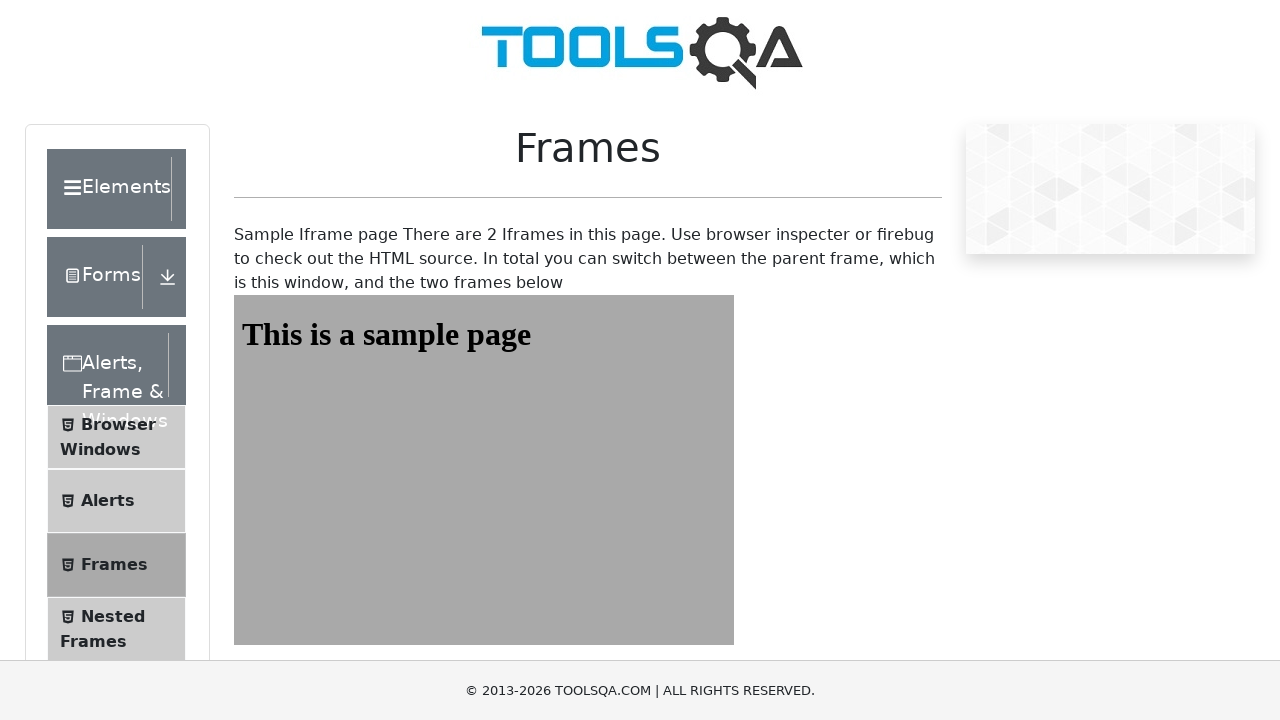